Tests that a manager can add a new customer by filling in first name, last name, and postal code, then verifies the customer appears in the customers list table.

Starting URL: https://www.globalsqa.com/angularJs-protractor/BankingProject/#/manager/addCust

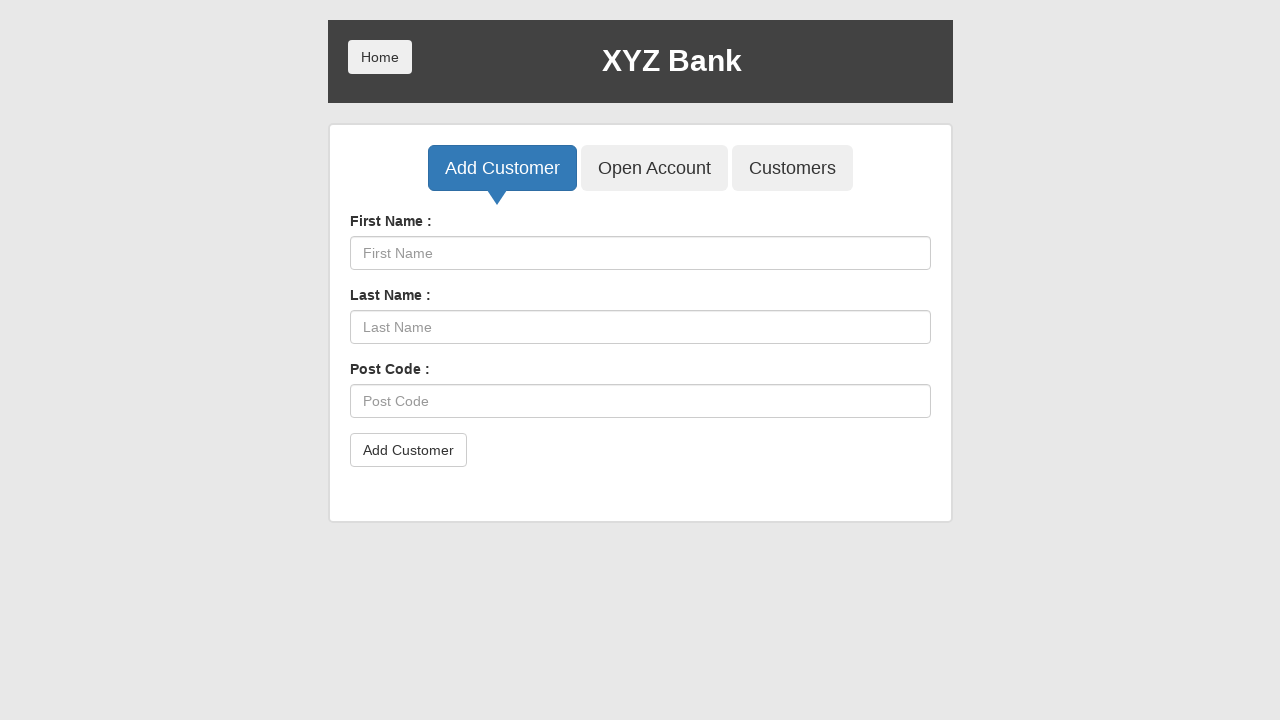

Filled First Name field with 'Jennifer' on input[ng-model='fName']
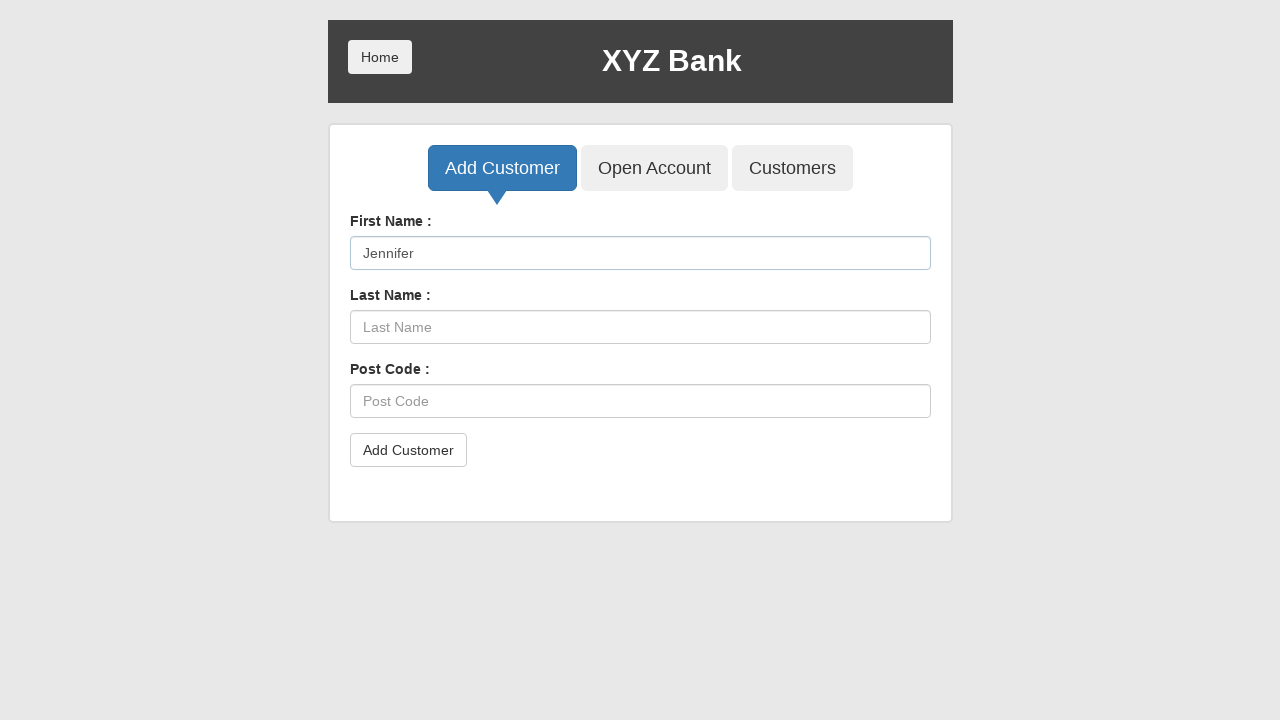

Filled Last Name field with 'Thompson' on input[ng-model='lName']
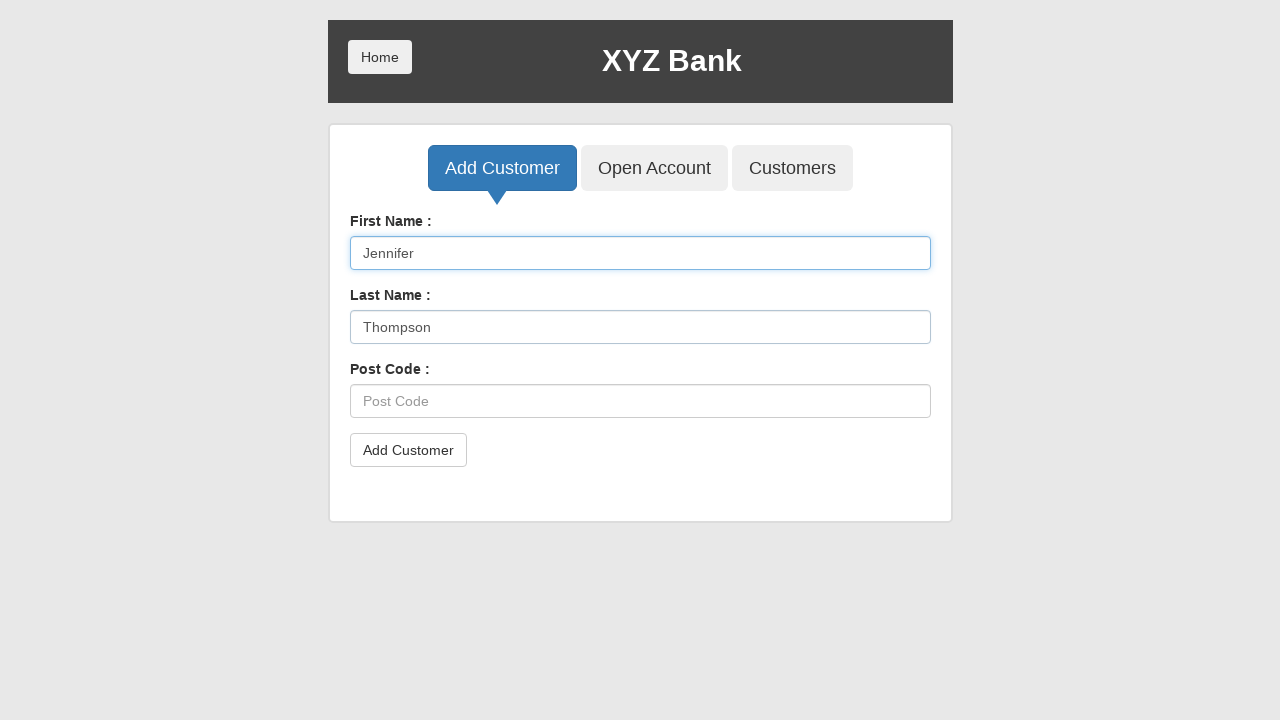

Filled Postal Code field with '84521' on input[ng-model='postCd']
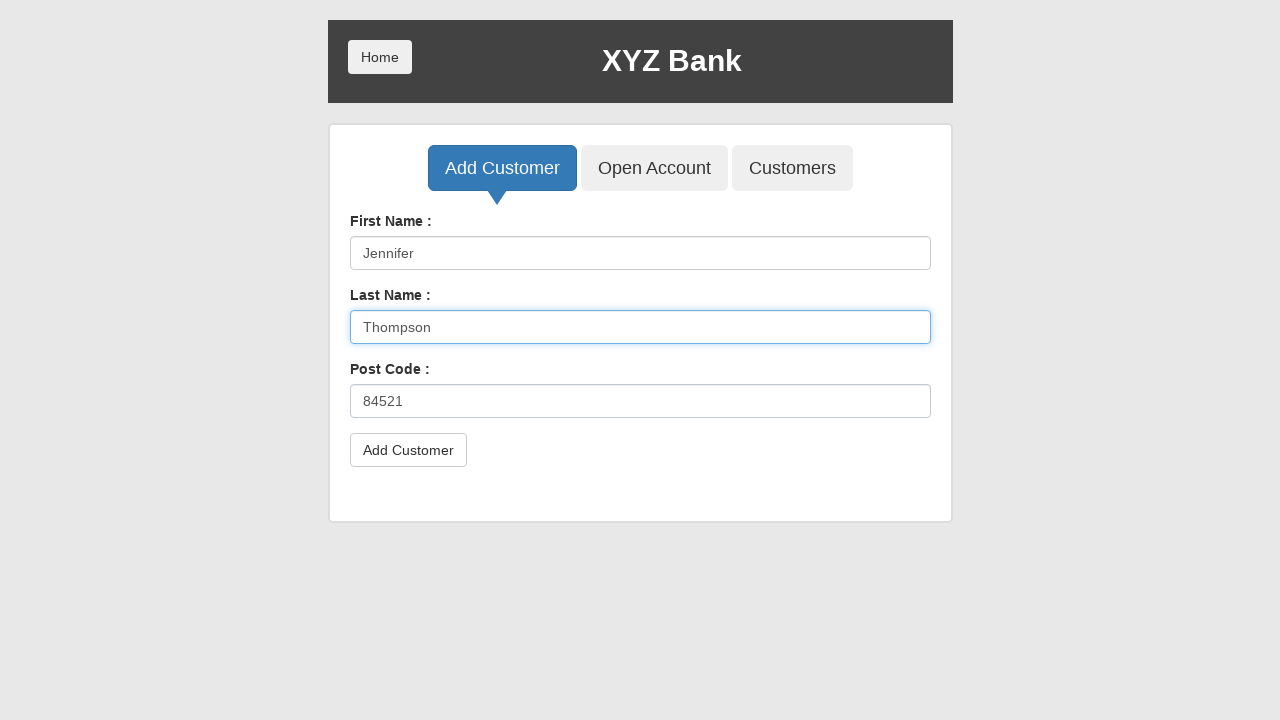

Clicked Add Customer button to submit new customer at (408, 450) on button[type='submit']
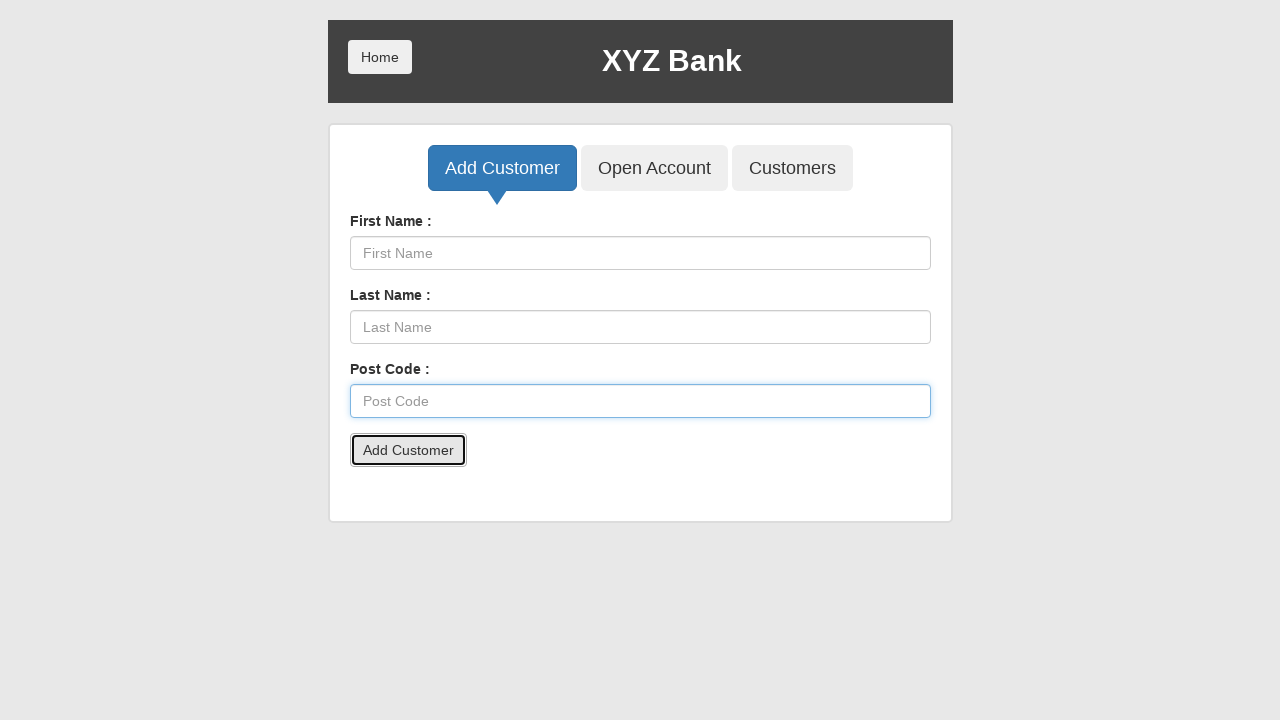

Reloaded page to close confirmation popup
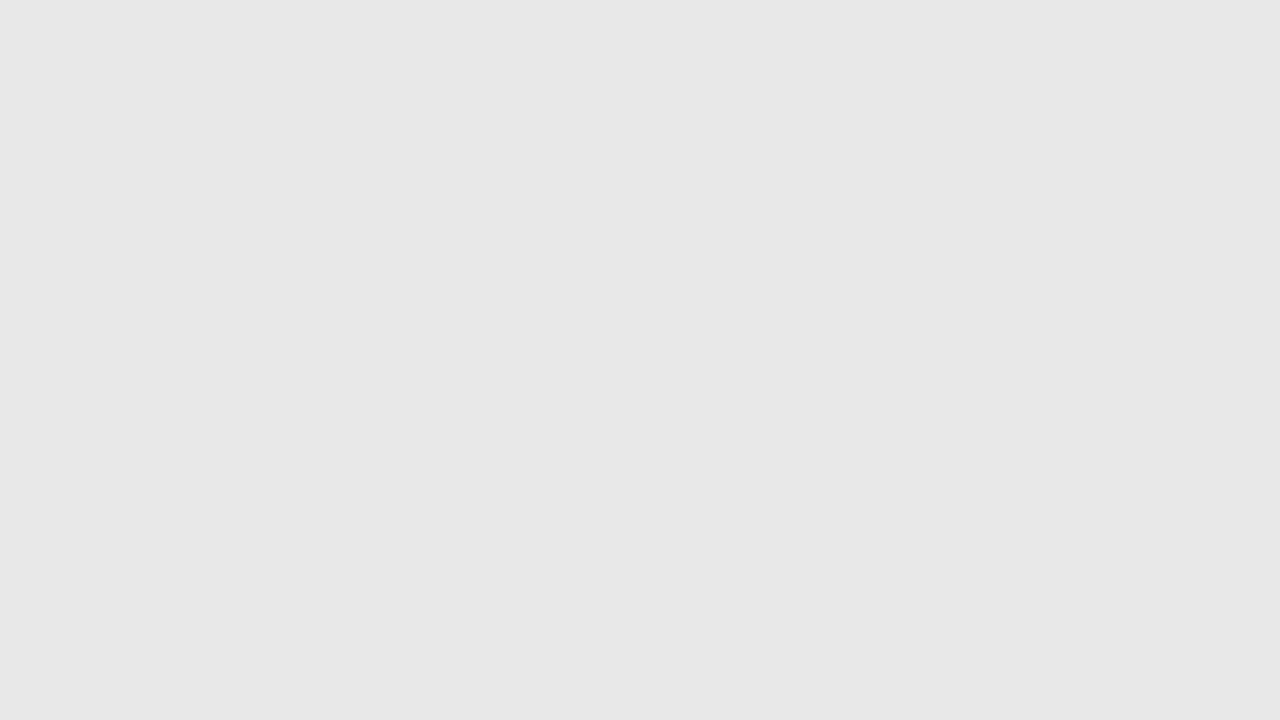

Clicked Customers button to navigate to customers list at (792, 168) on button[ng-class='btnClass3']
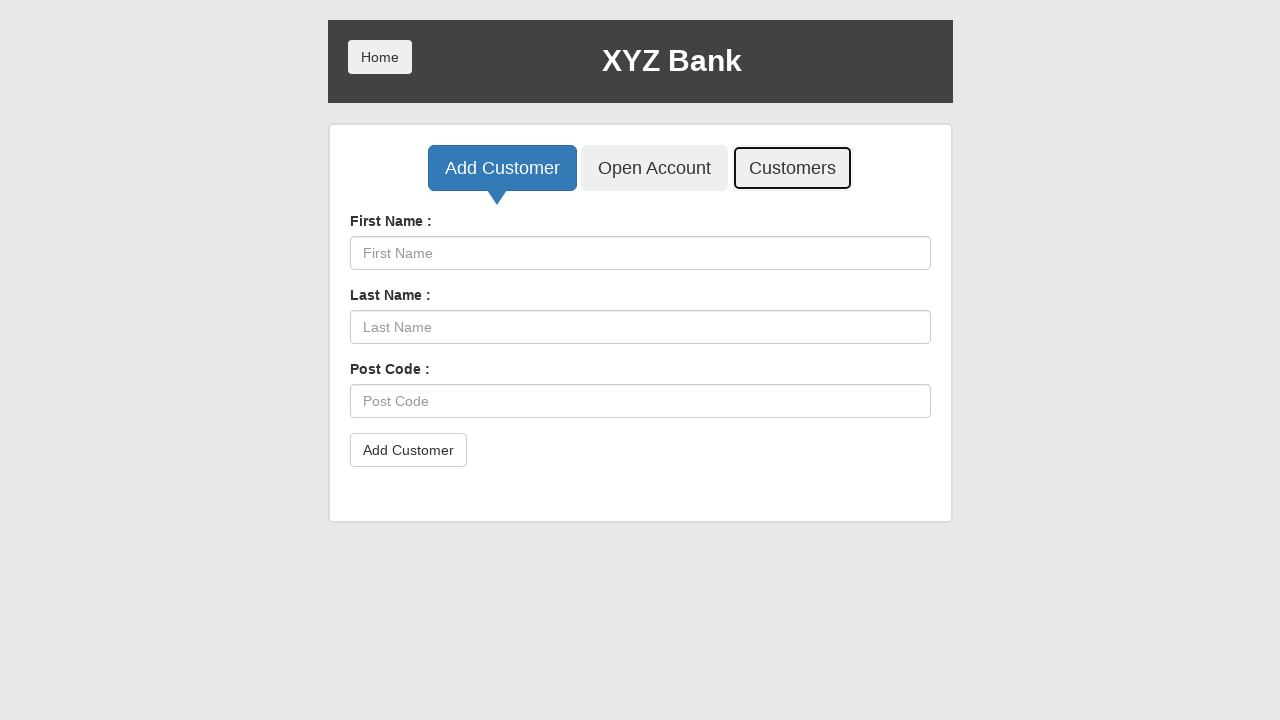

Waited for customers table to load
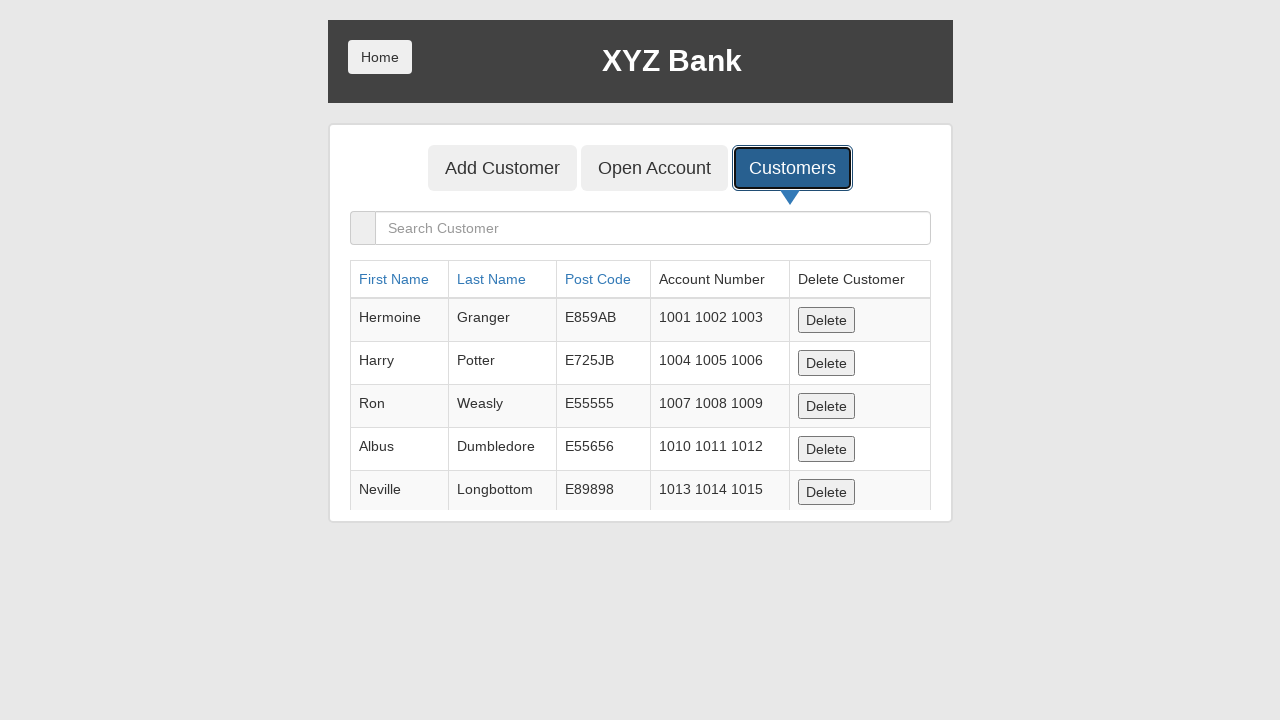

Retrieved last row from customers table
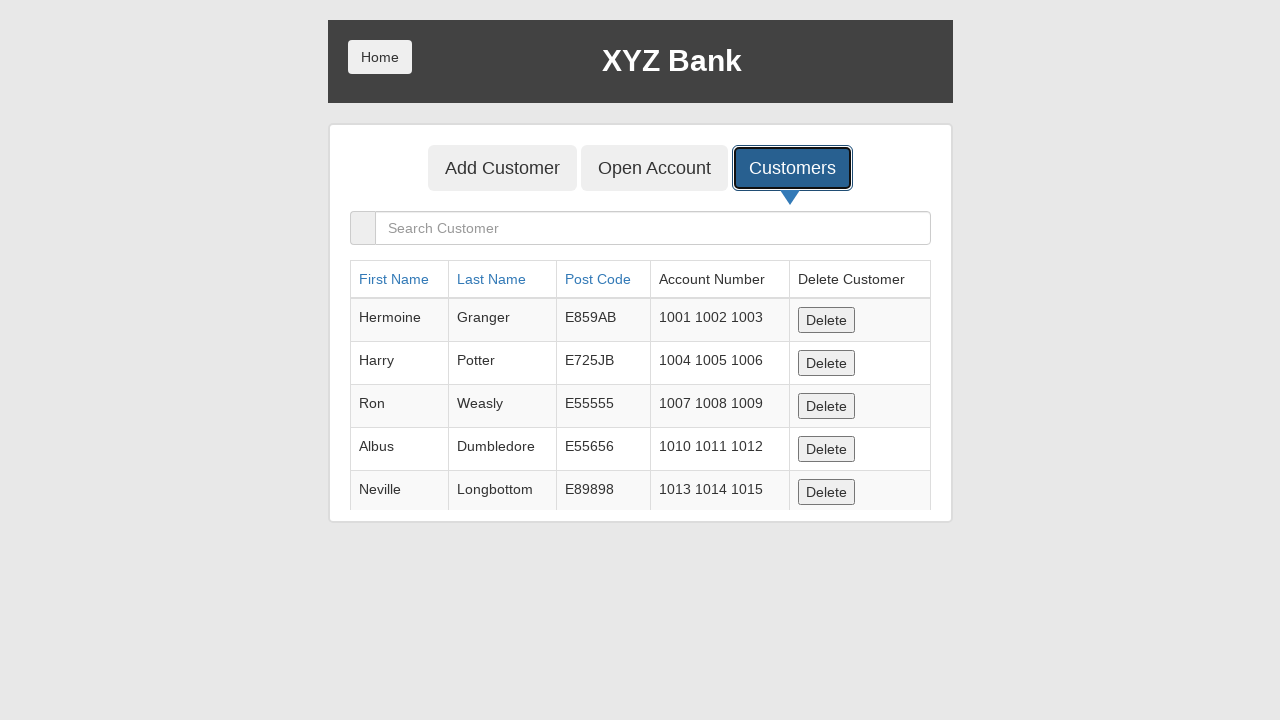

Waited for first cell in last row to be visible
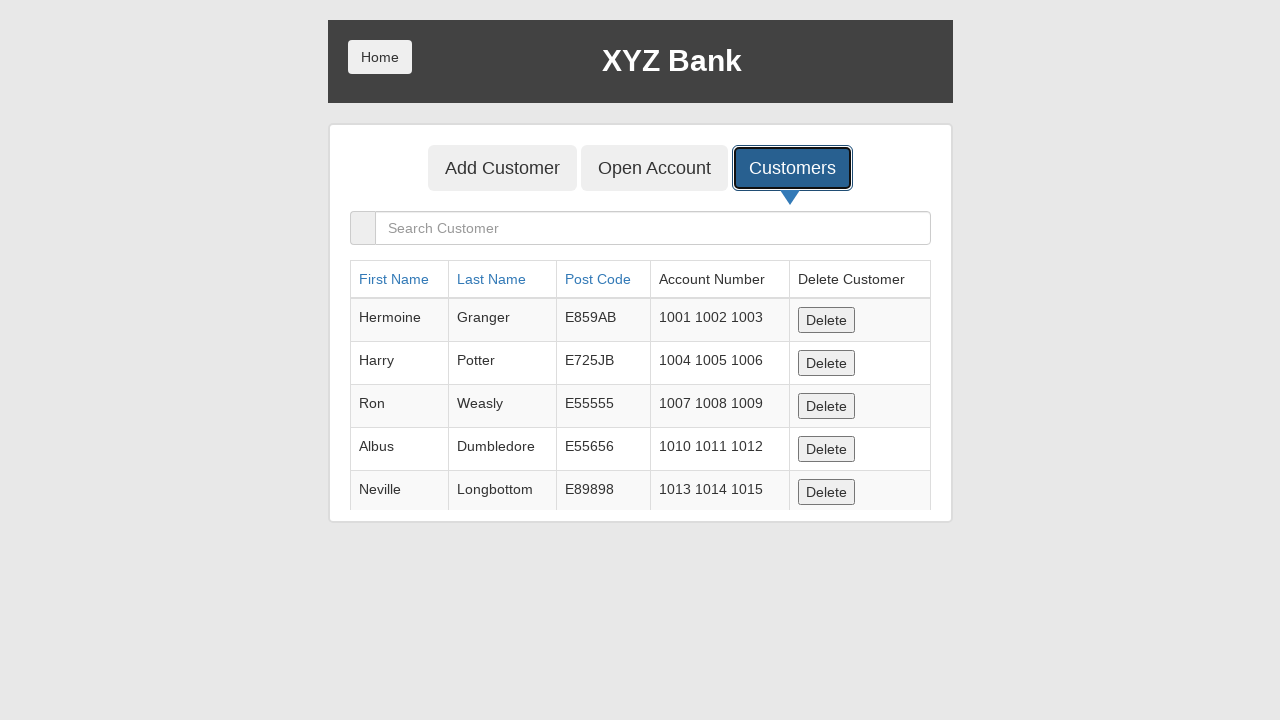

Verified first name 'Jennifer' is present in first column of last row
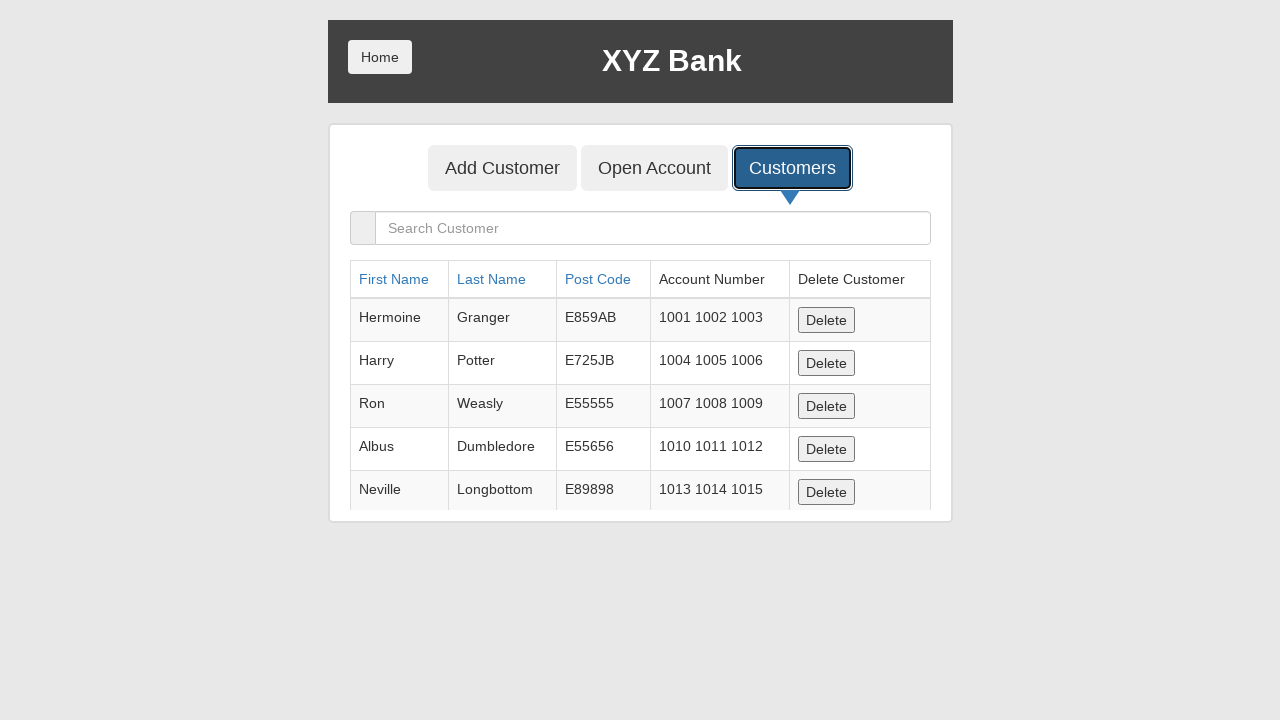

Verified last name 'Thompson' is present in second column of last row
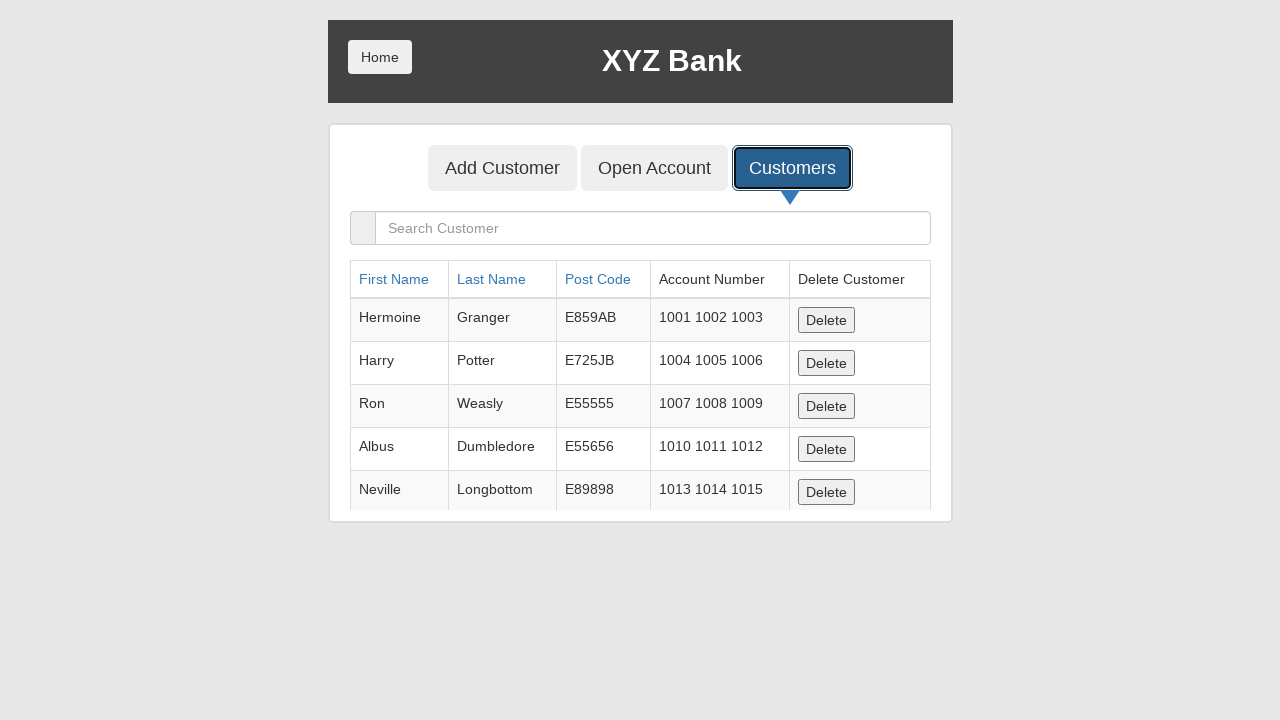

Verified postal code '84521' is present in third column of last row
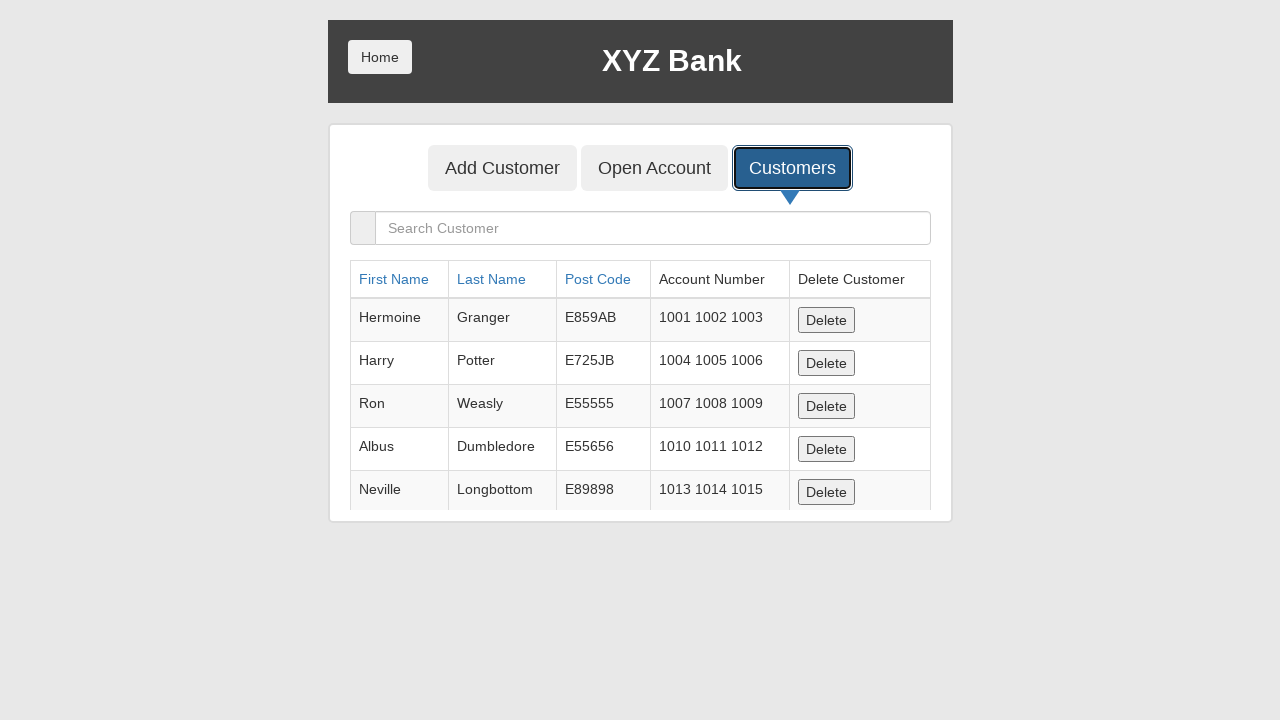

Verified fourth column (account number) is empty as expected
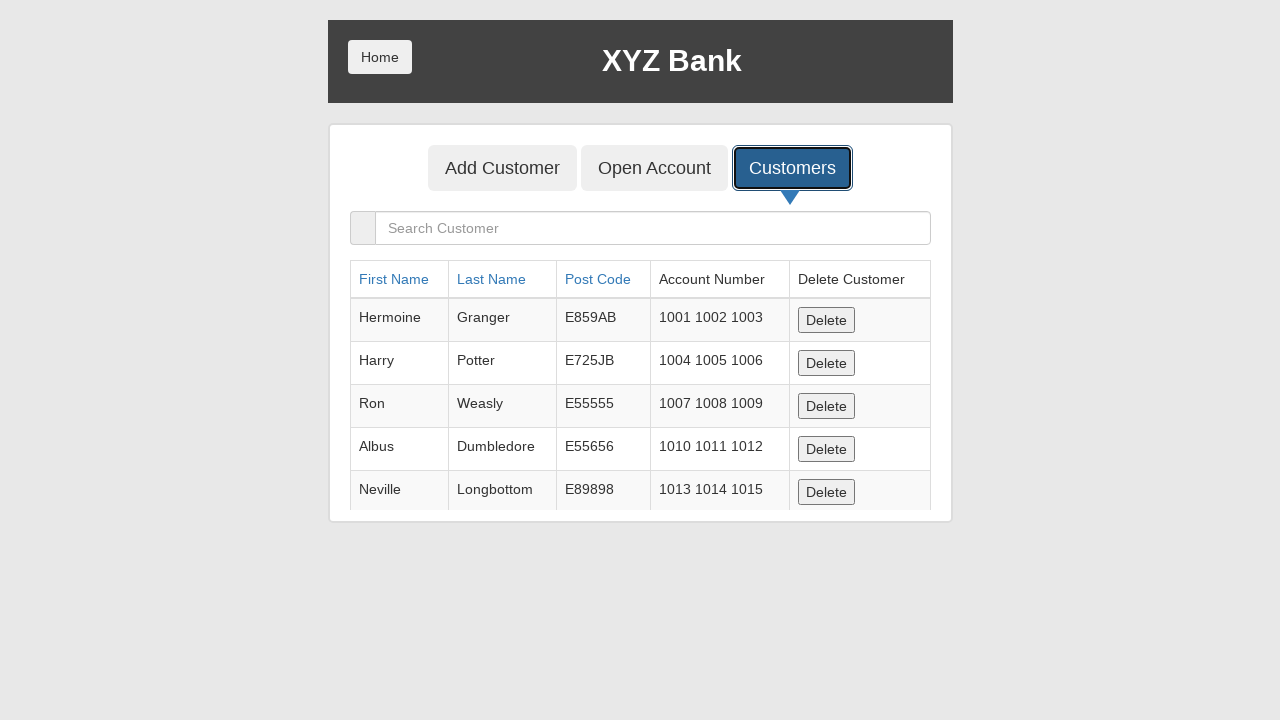

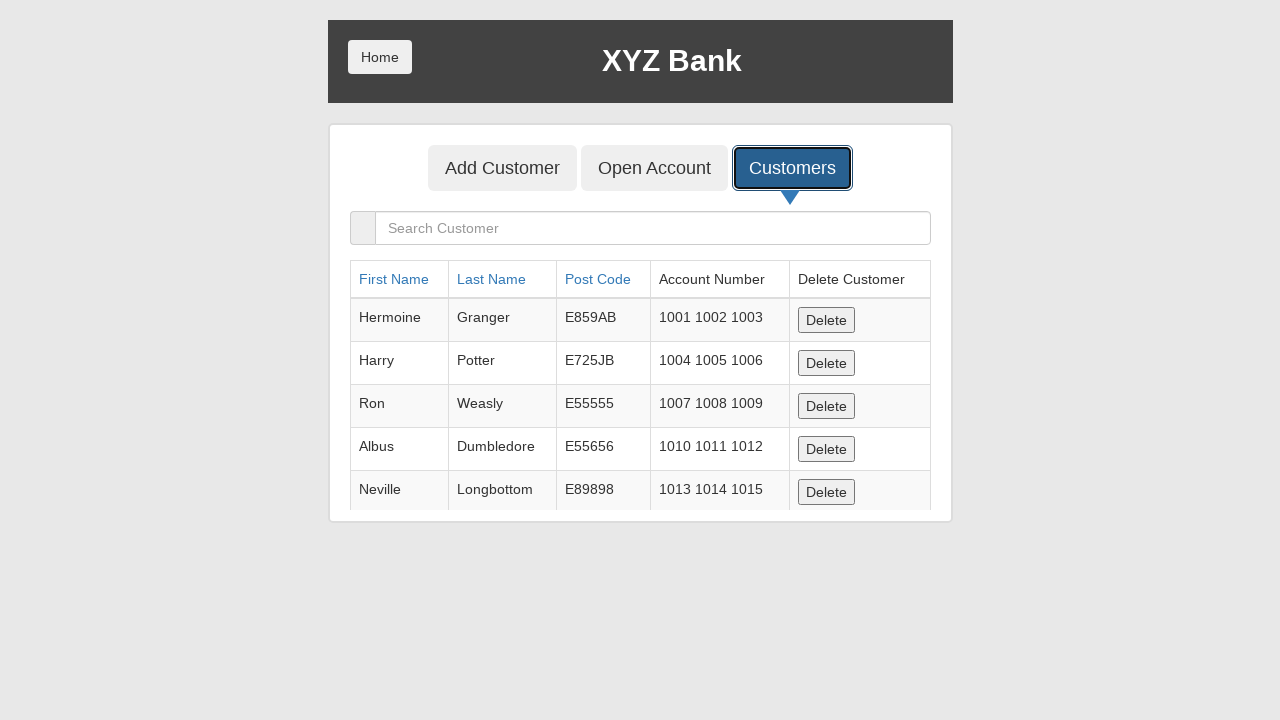